Tests JavaScript alert handling by clicking a button that triggers an alert, then accepting the alert dialog

Starting URL: https://demoqa.com/alerts

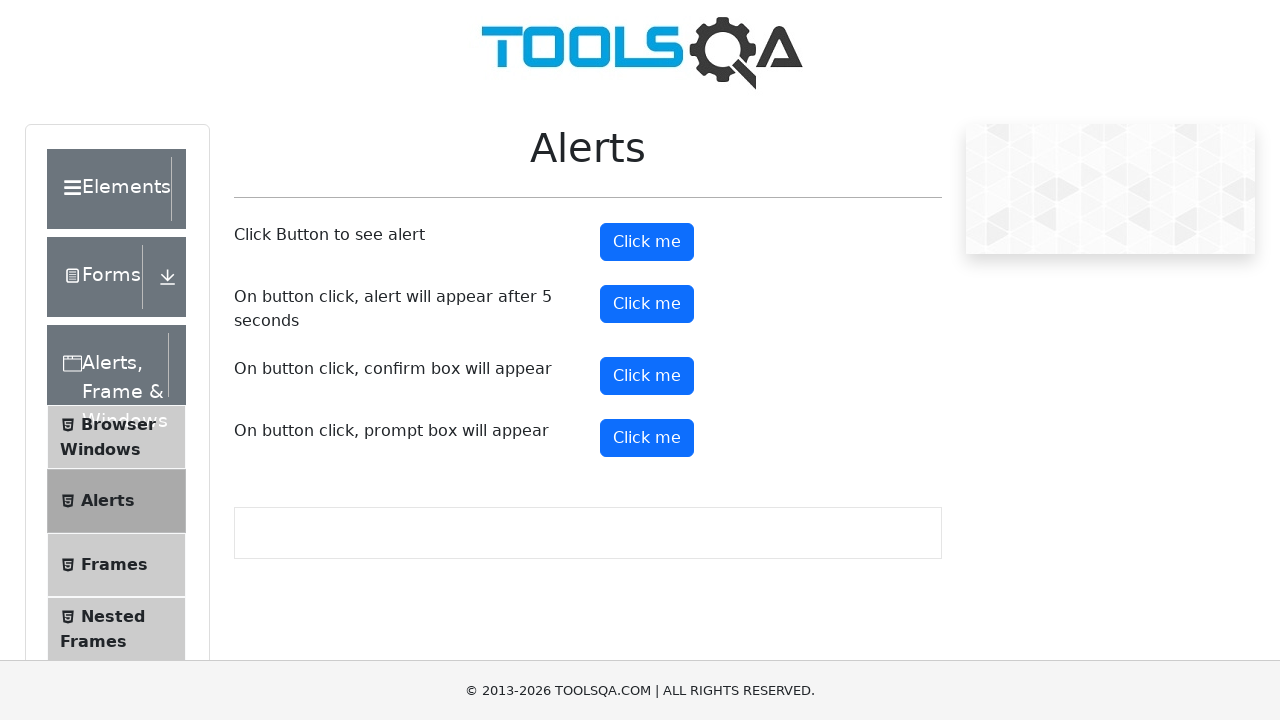

Clicked button to trigger JavaScript alert at (647, 242) on button#alertButton
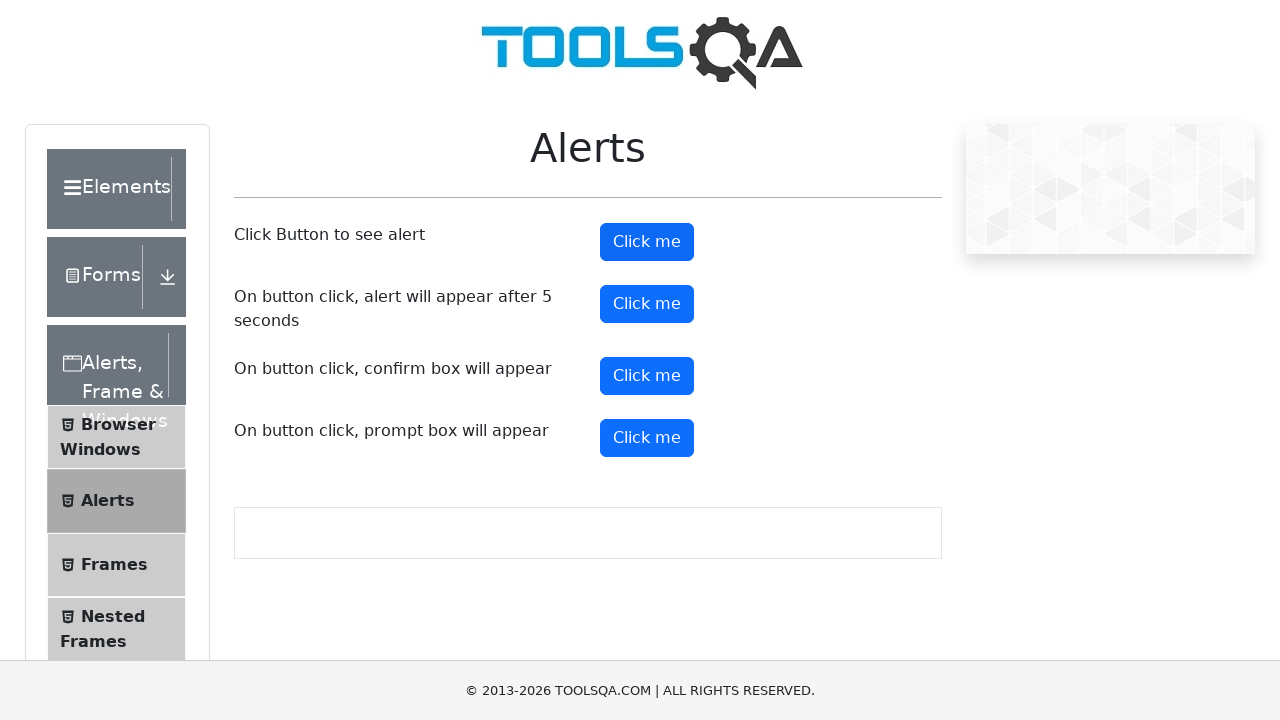

Set up dialog handler to accept alert
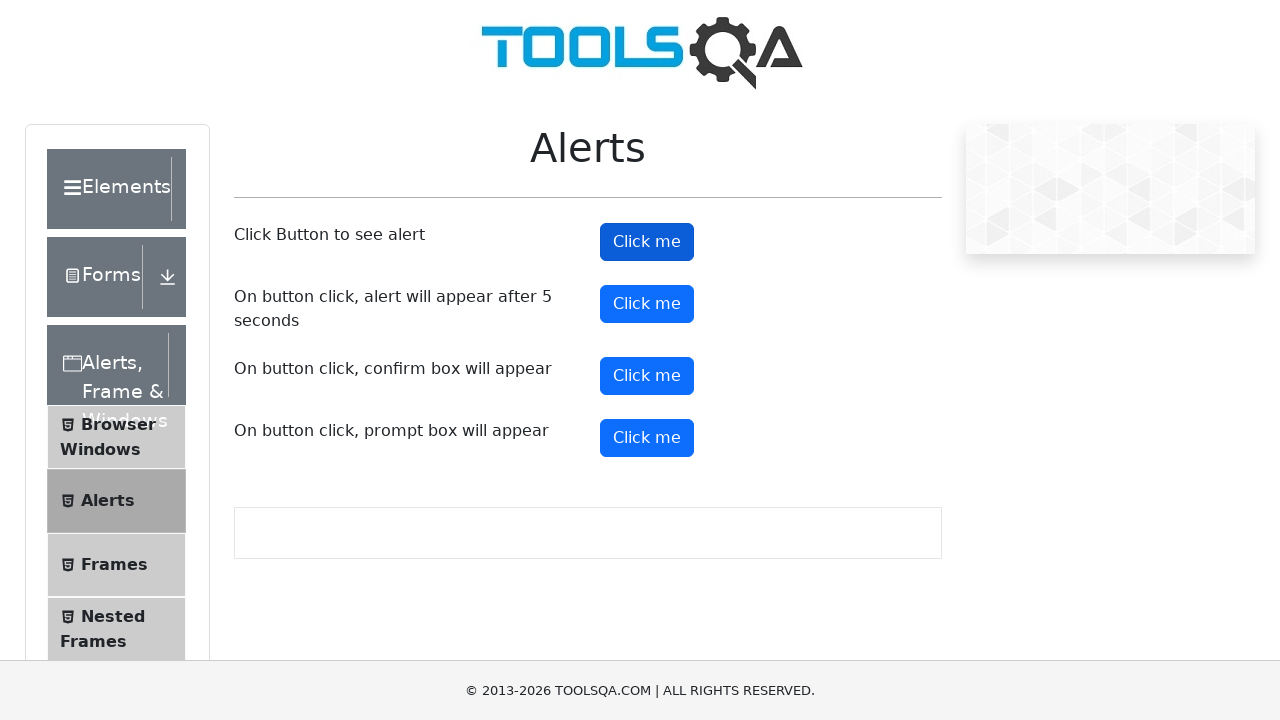

Waited for alert to be processed
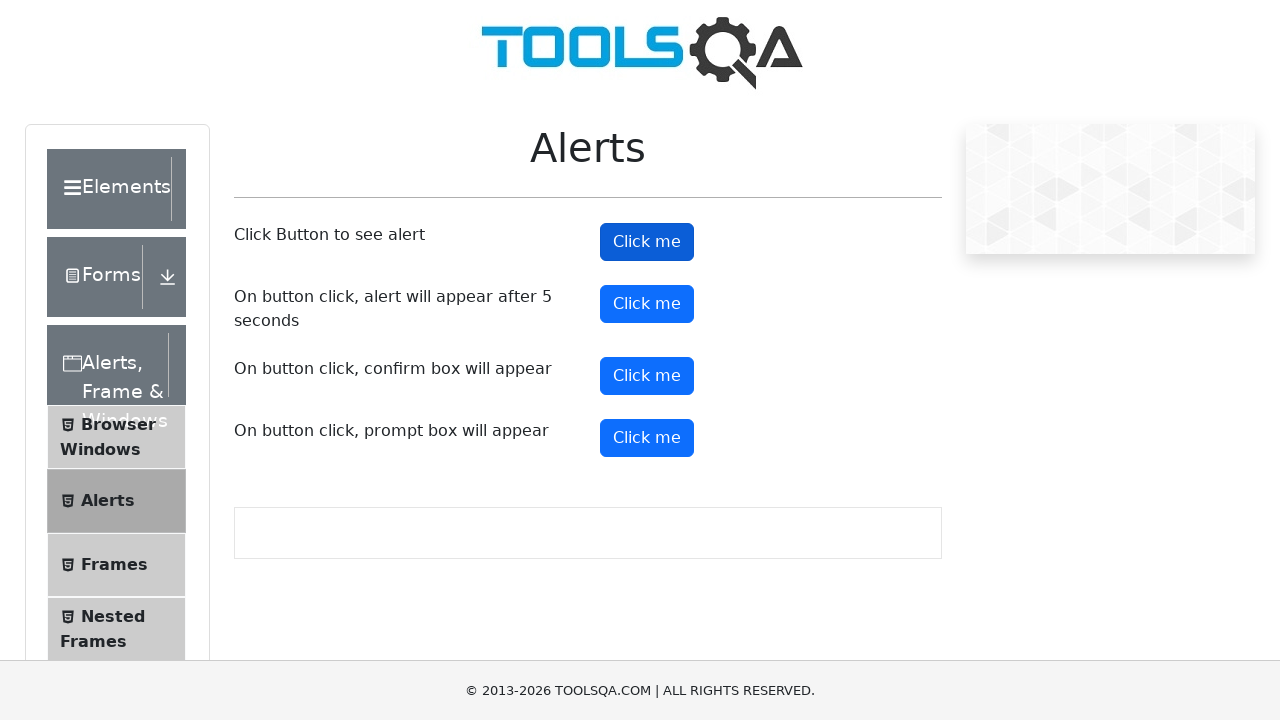

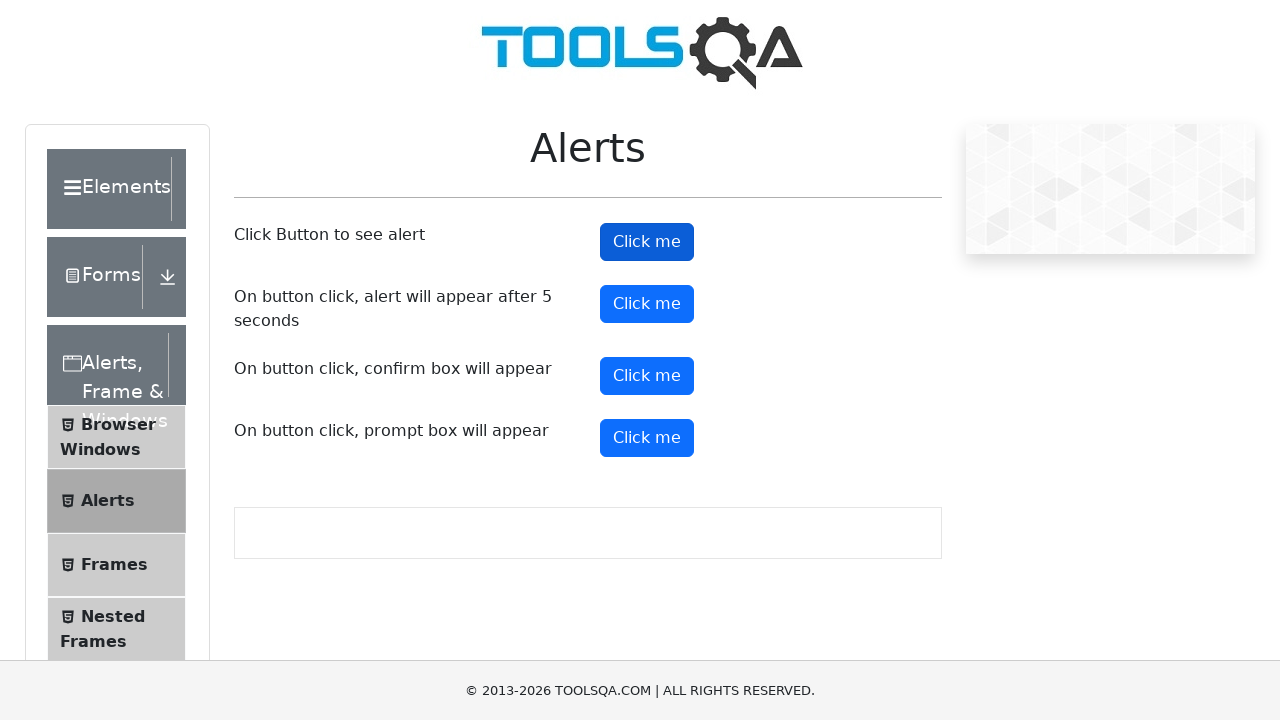